Visits InspiroBot website and clicks the generate button to create a new AI-generated inspirational quote image, then waits for the image to appear.

Starting URL: https://www.inspirobot.me

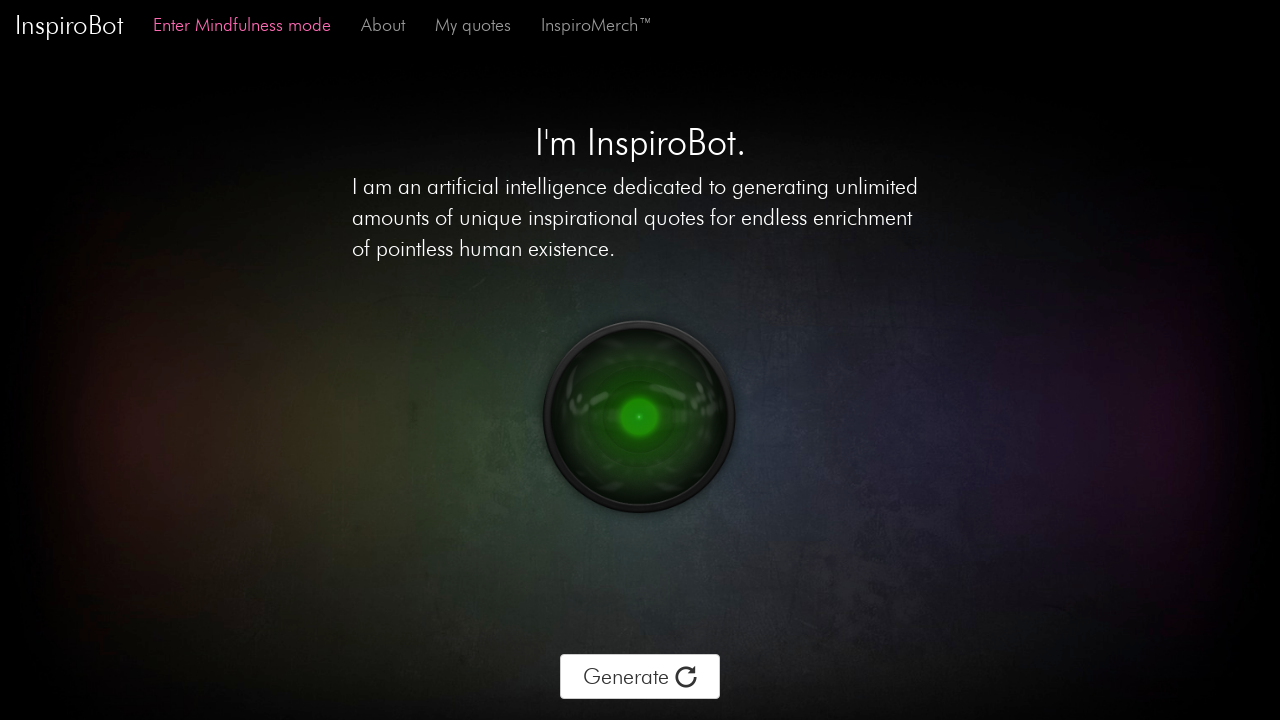

Clicked the generate button to create a new AI-generated inspirational quote image at (640, 677) on xpath=/html/body/div[2]/div[1]/div[1]/div[2]/div
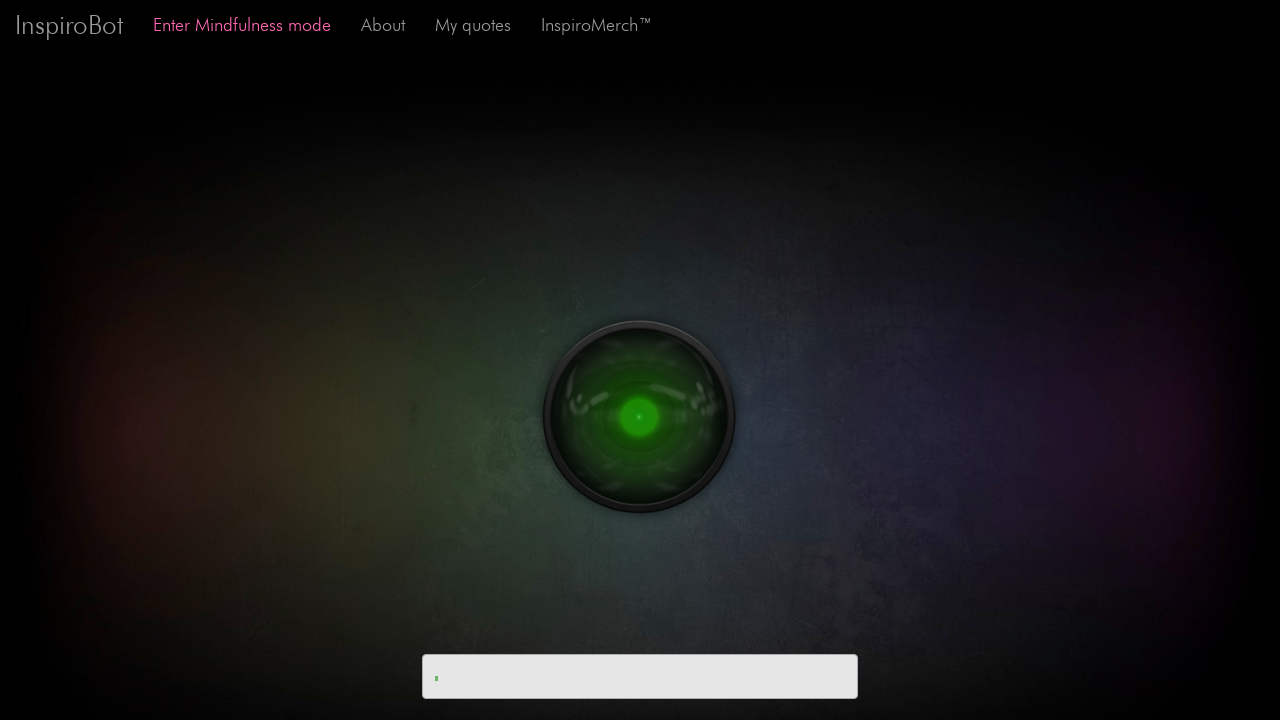

Waited for the generated image to appear and become visible
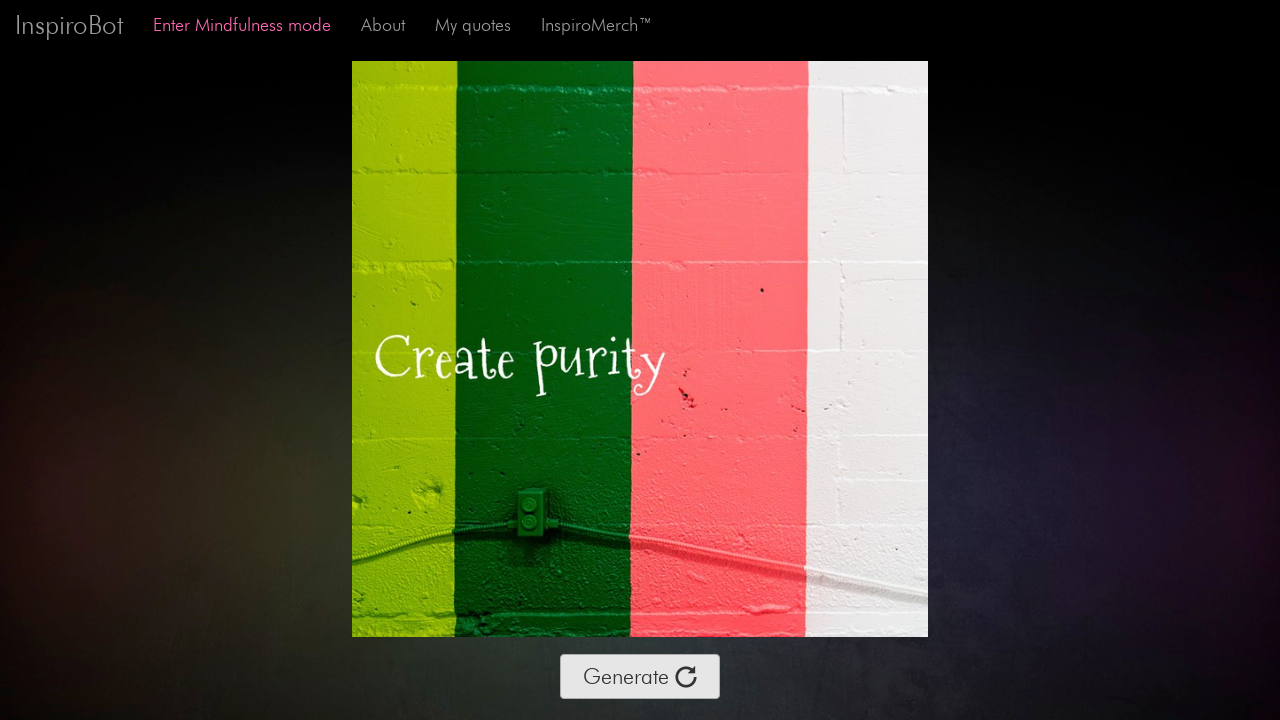

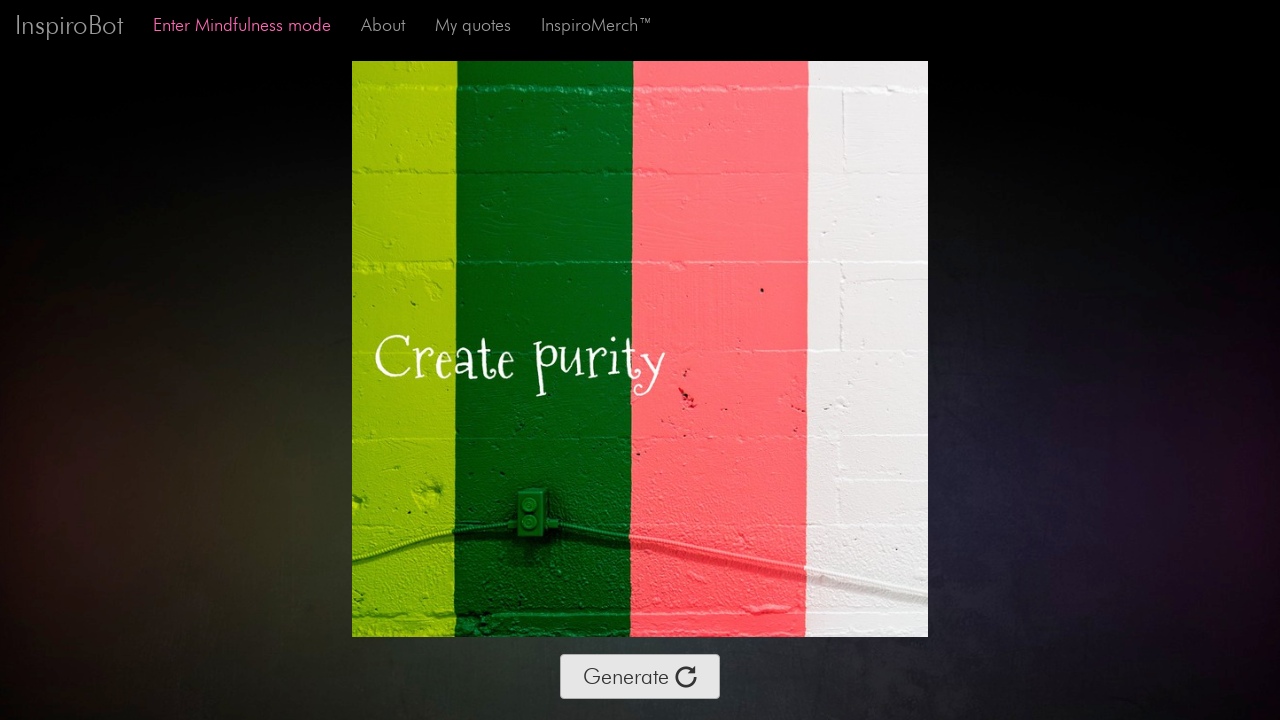